Tests handling of links that open in new tabs by removing target attribute and clicking the link, then navigating to About page

Starting URL: https://rahulshettyacademy.com/AutomationPractice/

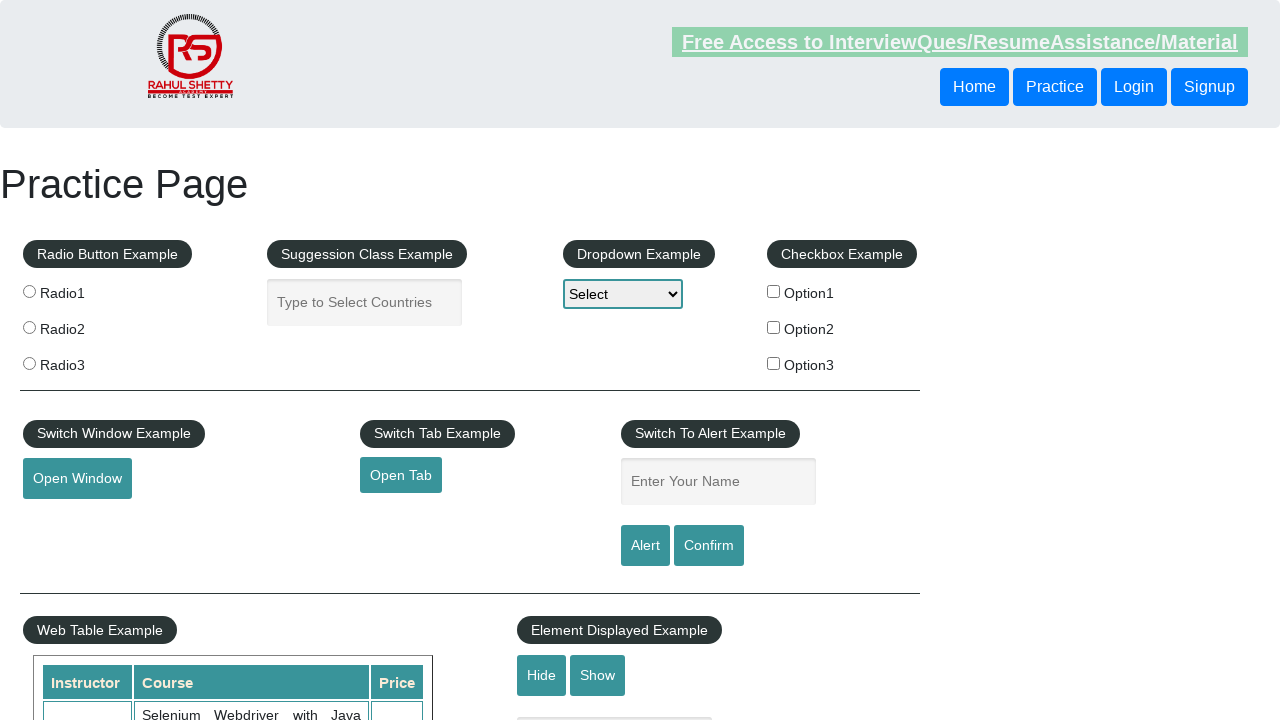

Removed target attribute from open tab link
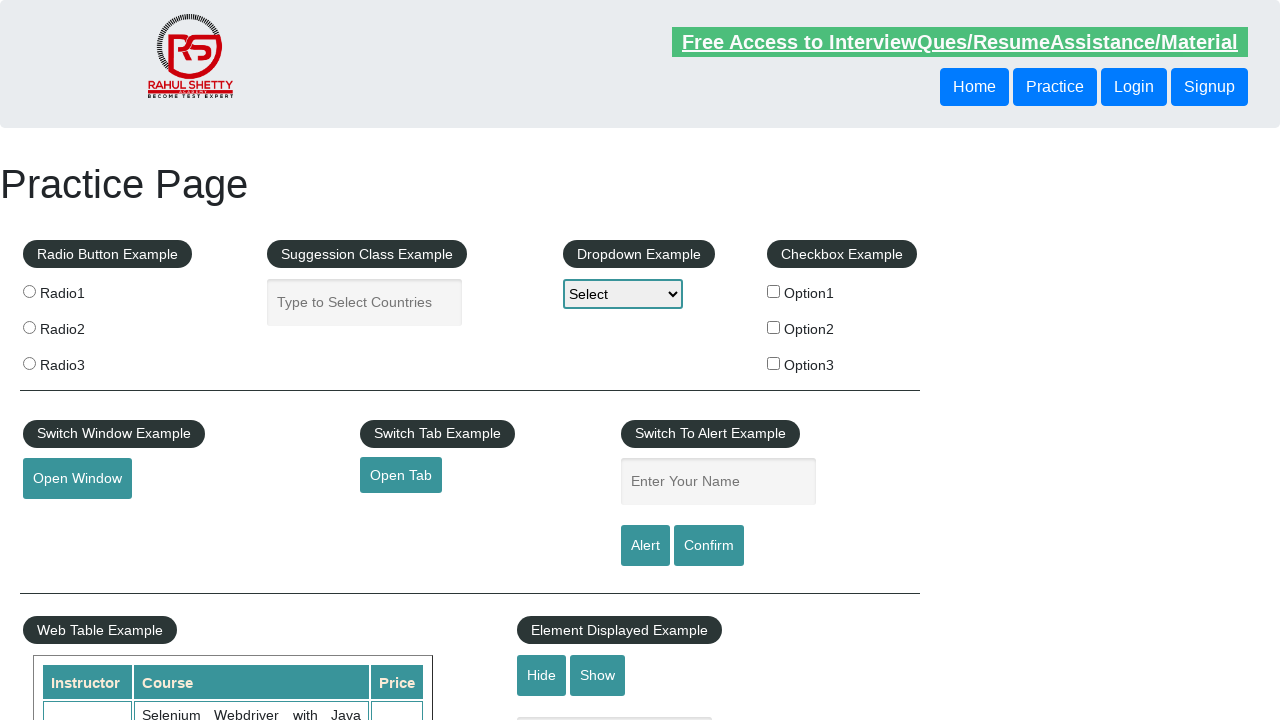

Clicked open tab link at (401, 475) on #opentab
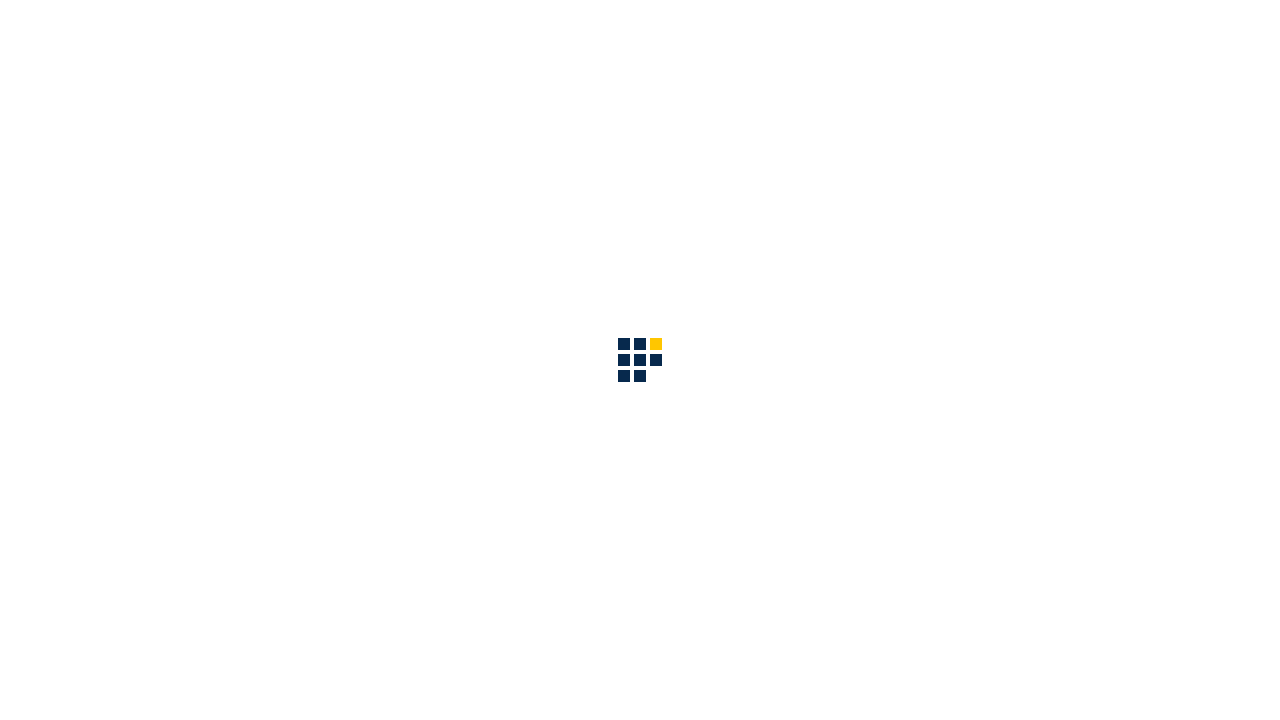

Waited for page to reach network idle state
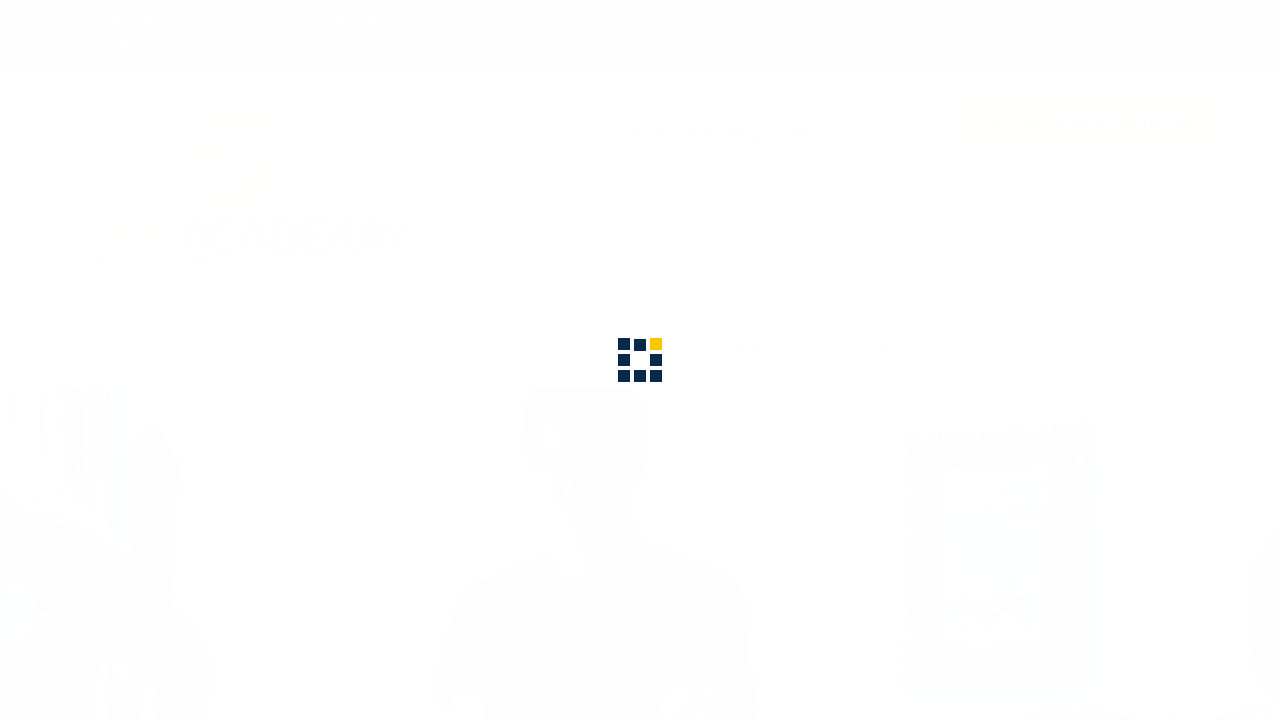

Clicked About link in navigation bar at (865, 36) on #navbarSupportedContent a[href*='about']
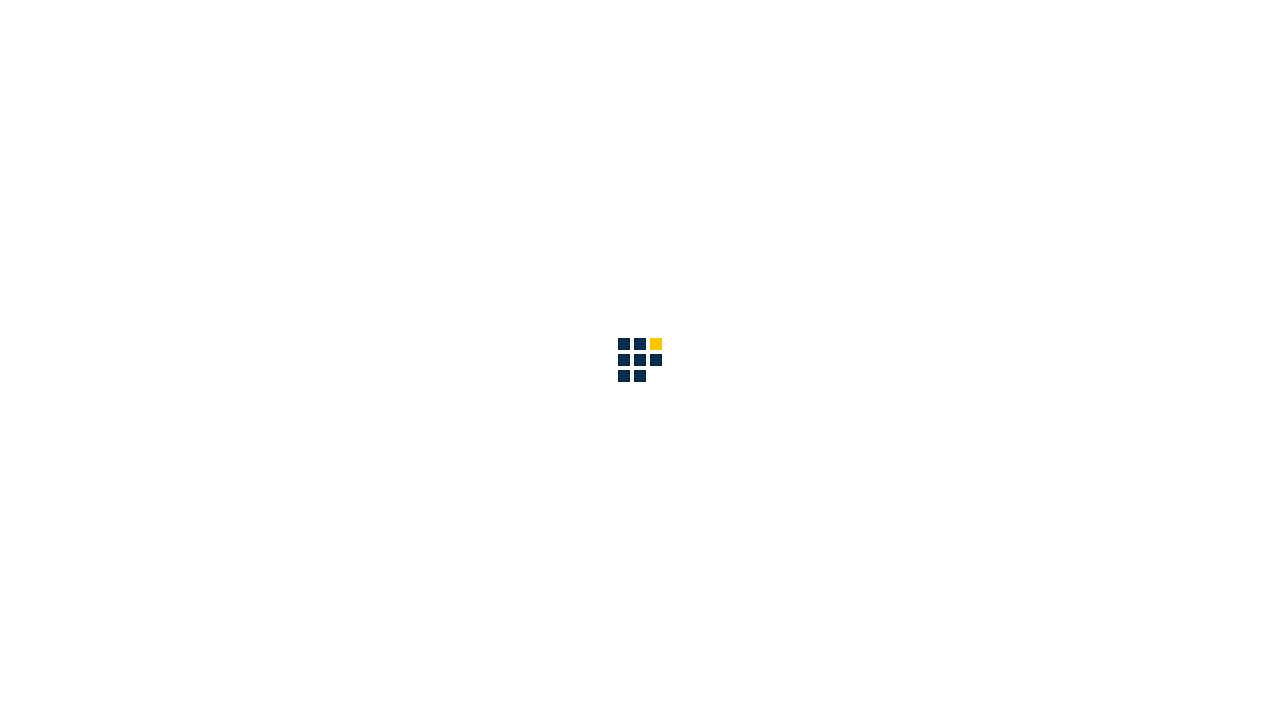

About page heading loaded successfully
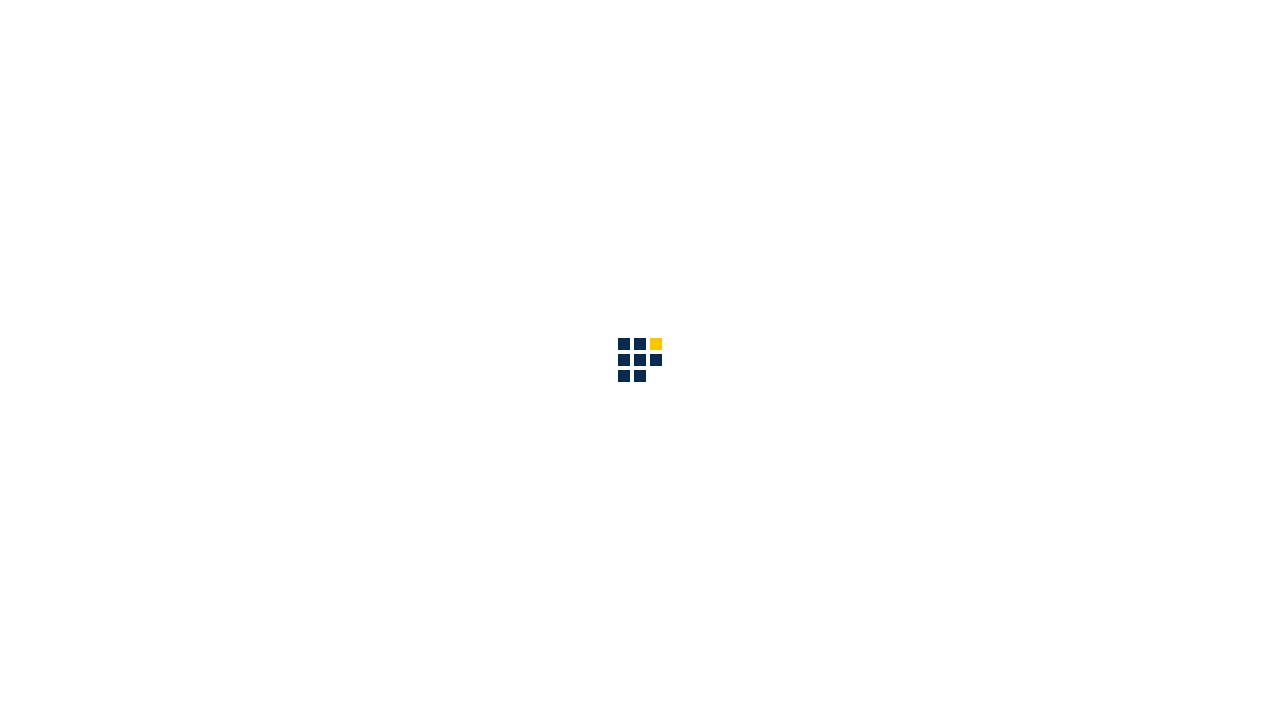

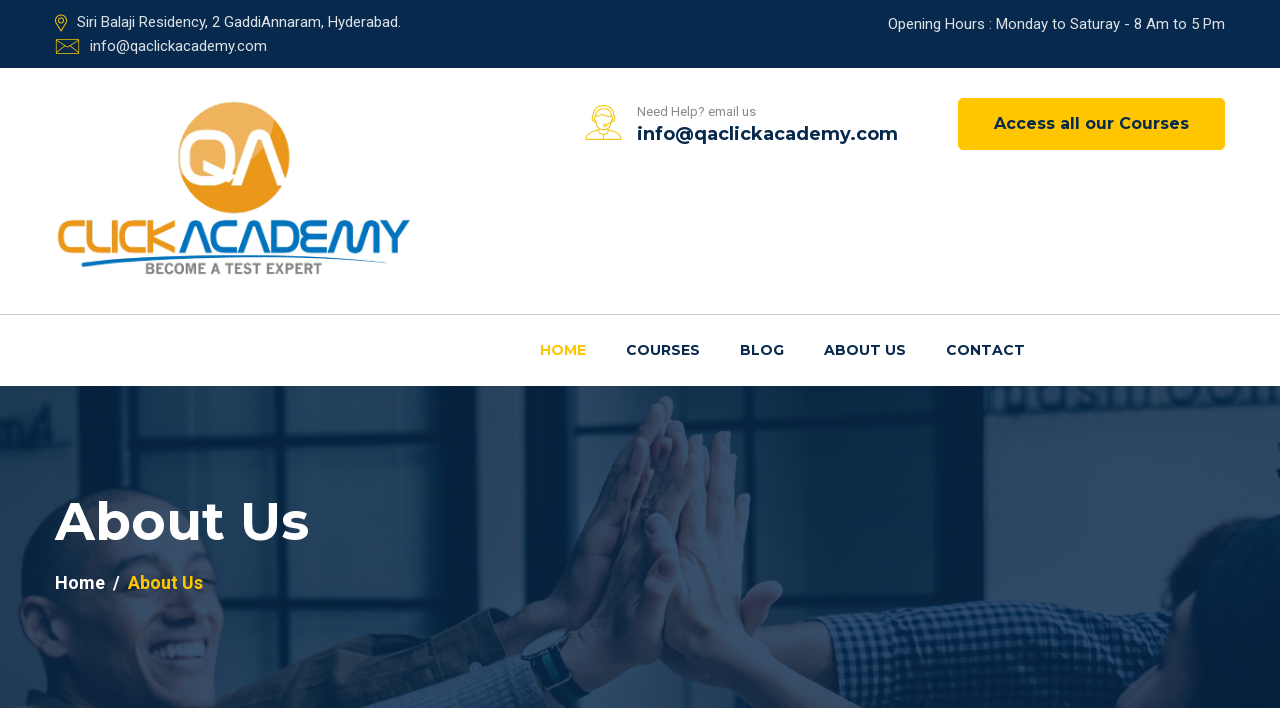